Navigates to a blog page and retrieves the page title, then navigates to a second URL and compares titles

Starting URL: https://www.statewideremodeling.com/blog/p.201228000/bathroom-lighting-ideas-to-create-a-dreamy-atmosphere/

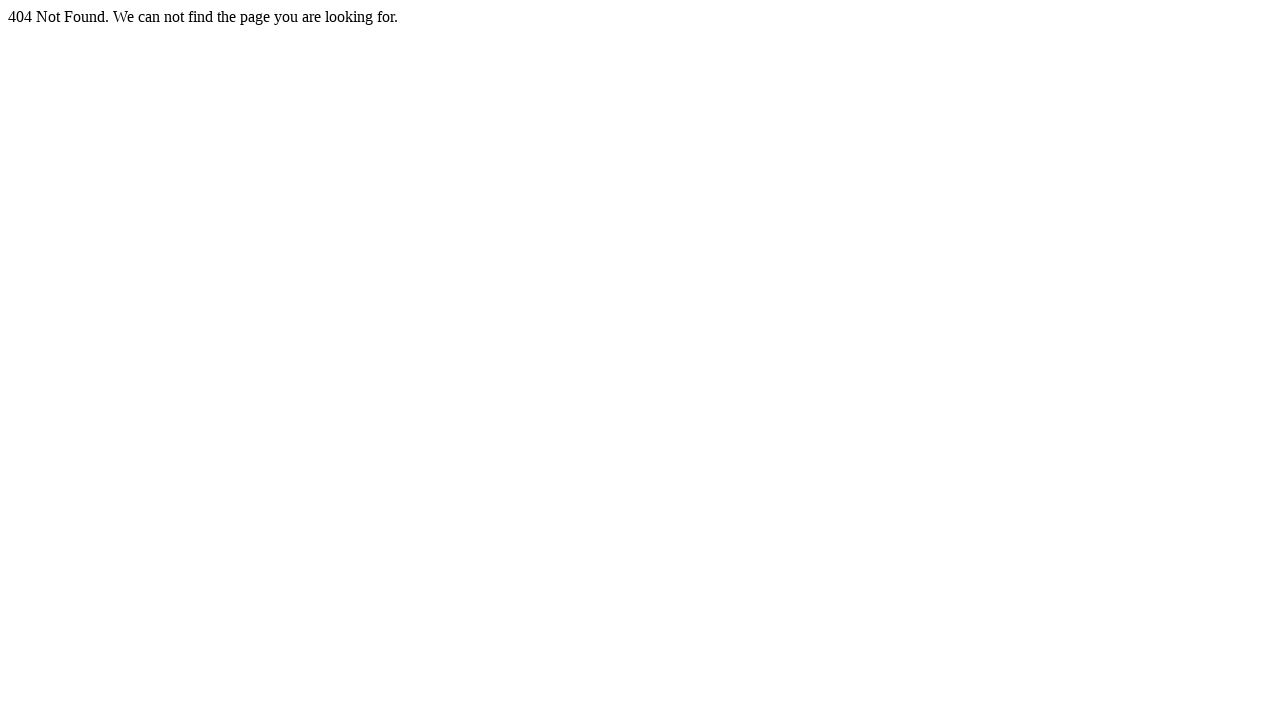

Retrieved page title from production blog page
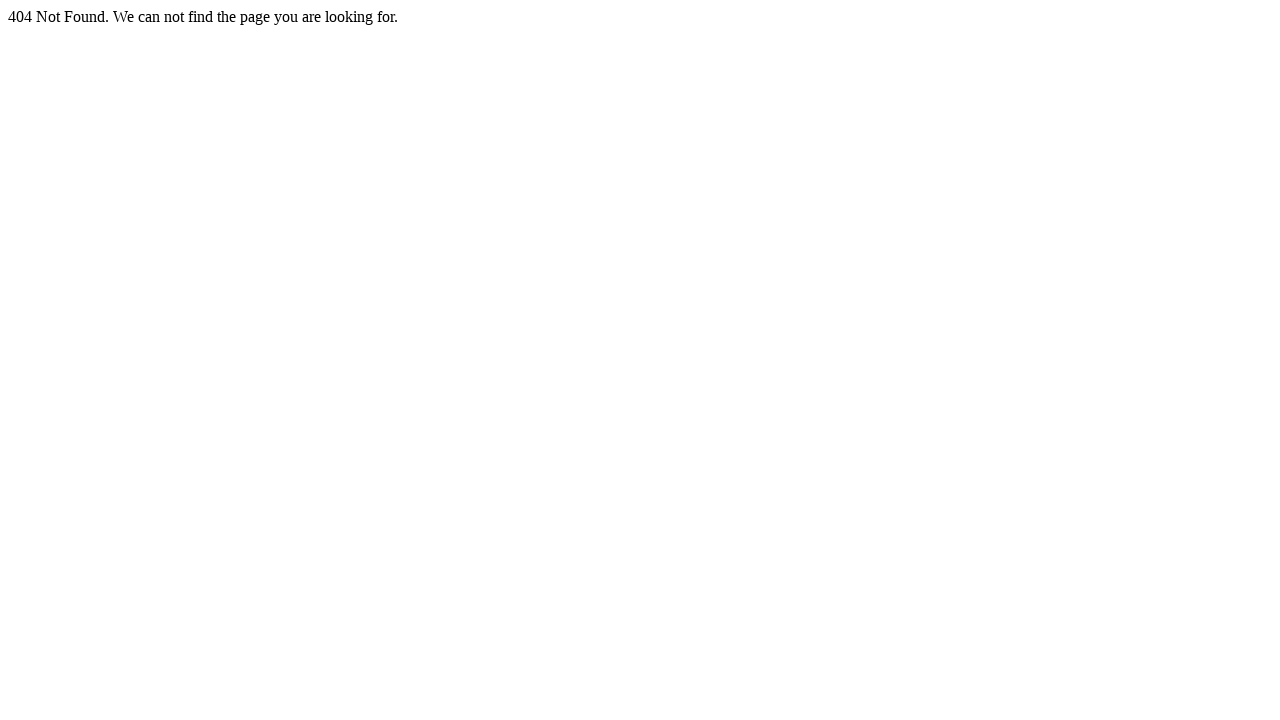

Navigated to staging blog page
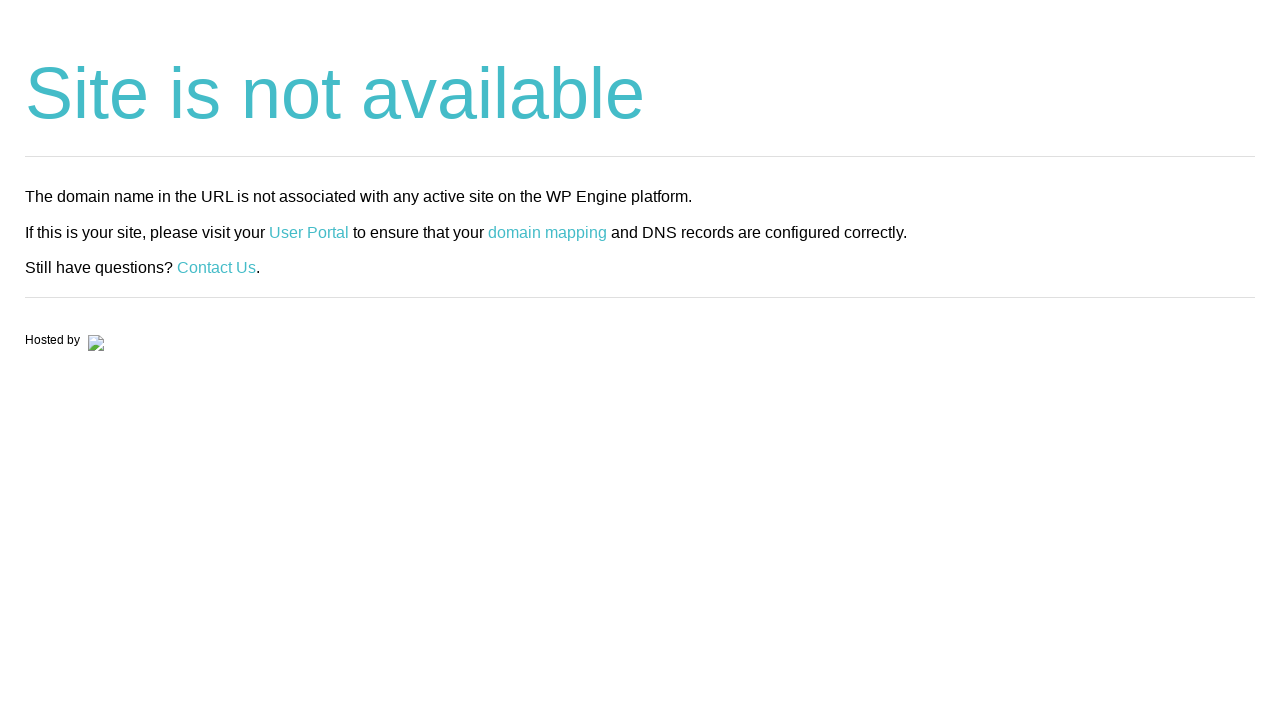

Retrieved page title from staging blog page
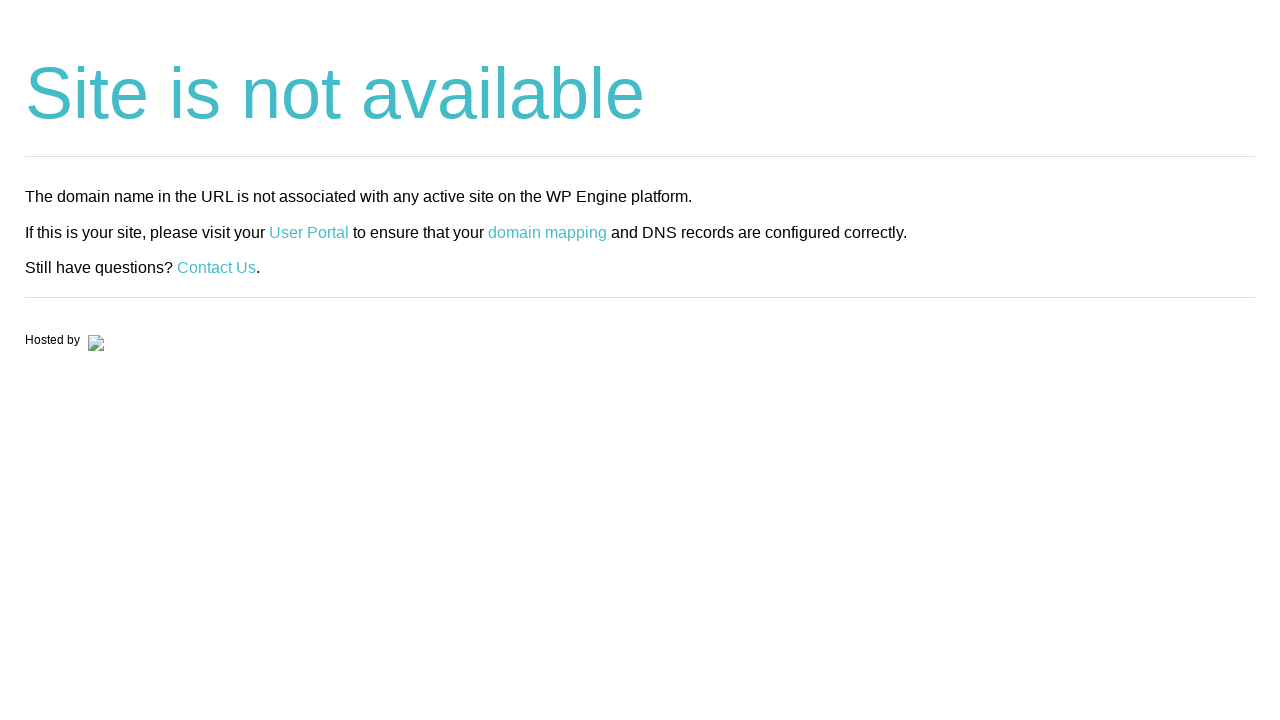

Asserted production title is not None
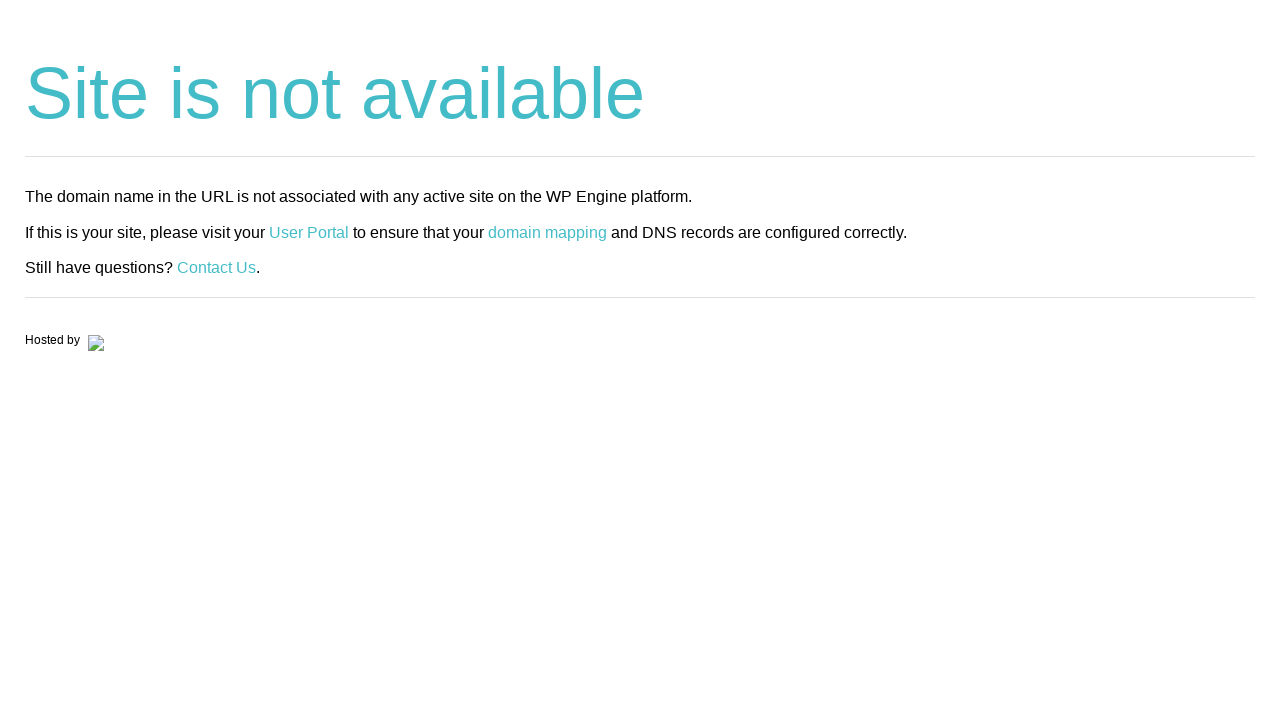

Asserted staging title is not None
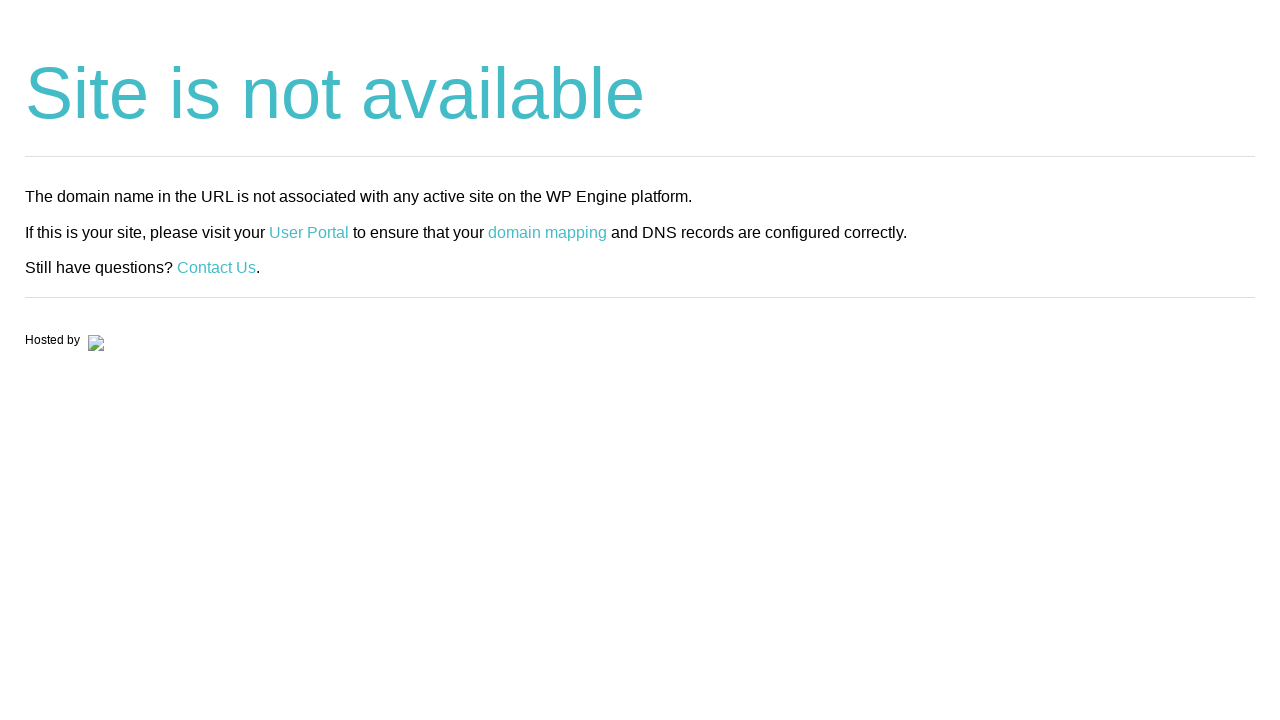

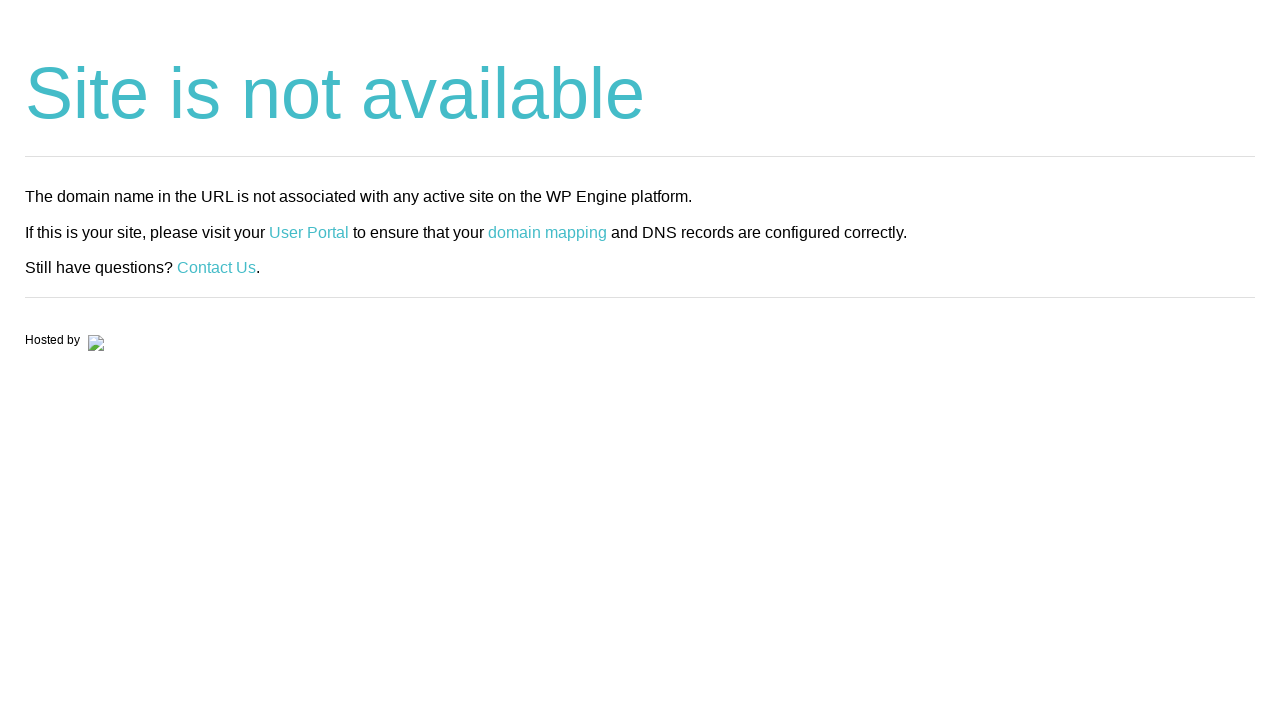